Tests interaction with shadow DOM elements inside an iframe by switching to the iframe frame, accessing a shadow root element, and filling in a text field with a value.

Starting URL: https://selectorshub.com/shadow-dom-in-iframe/

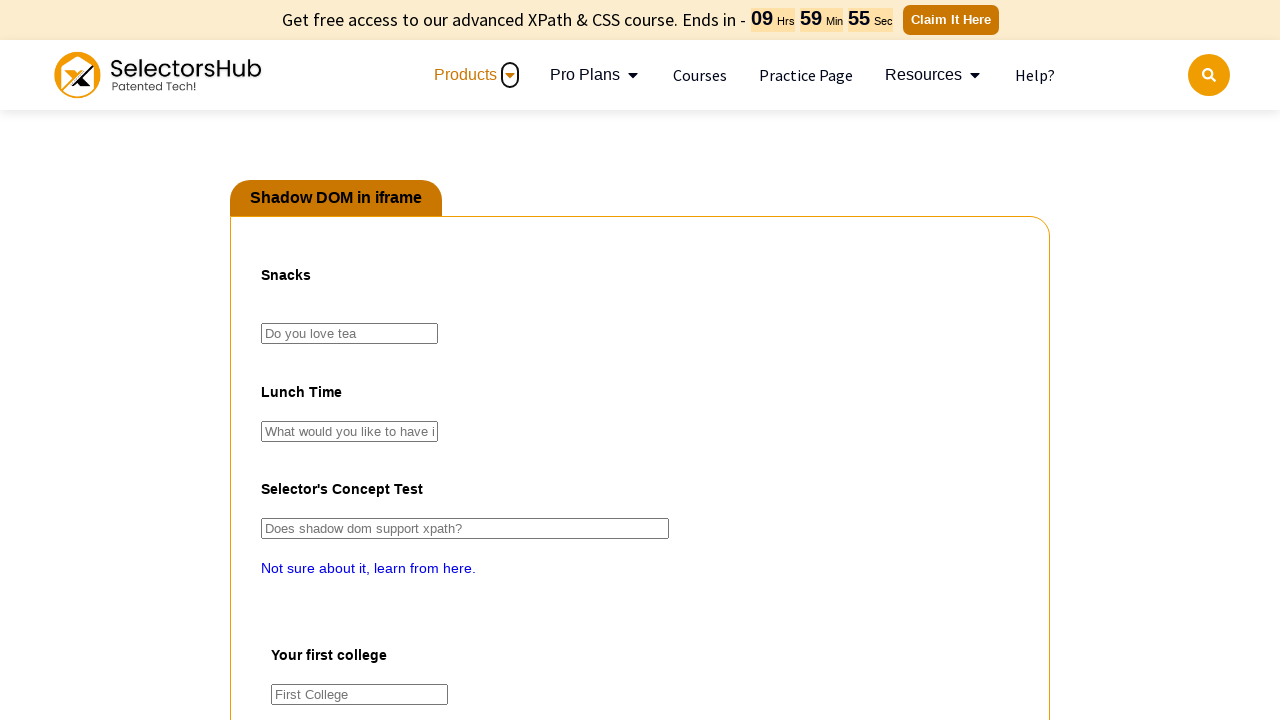

Waited 4 seconds for page to load
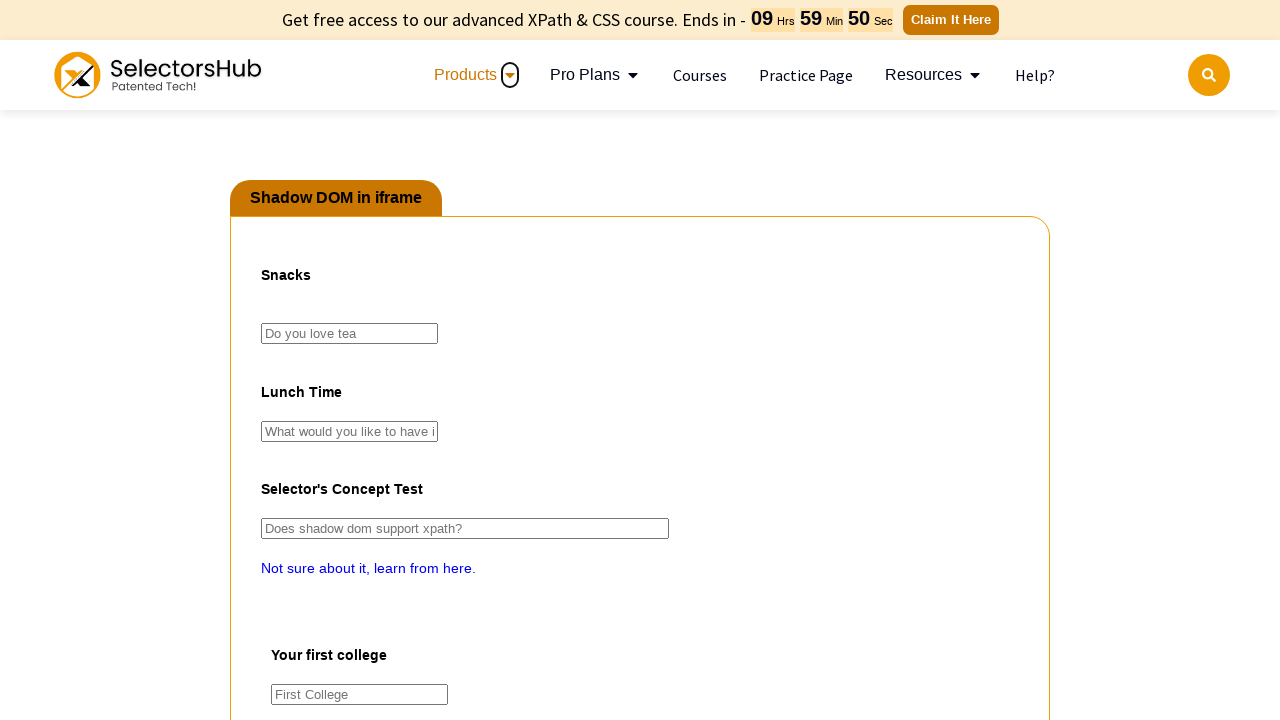

Switched to iframe with id 'pact'
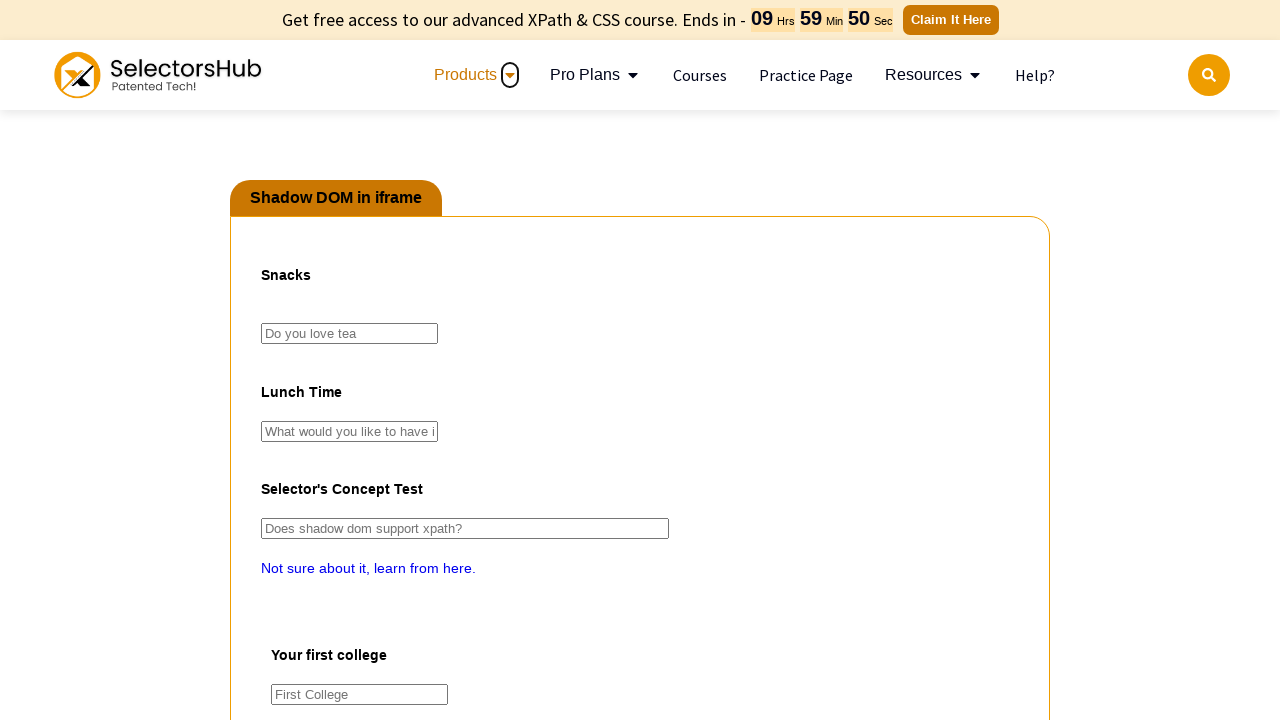

Filled shadow DOM text field with 'masala chai' on #pact >> nth=0 >> internal:control=enter-frame >> #snacktime >> #tea
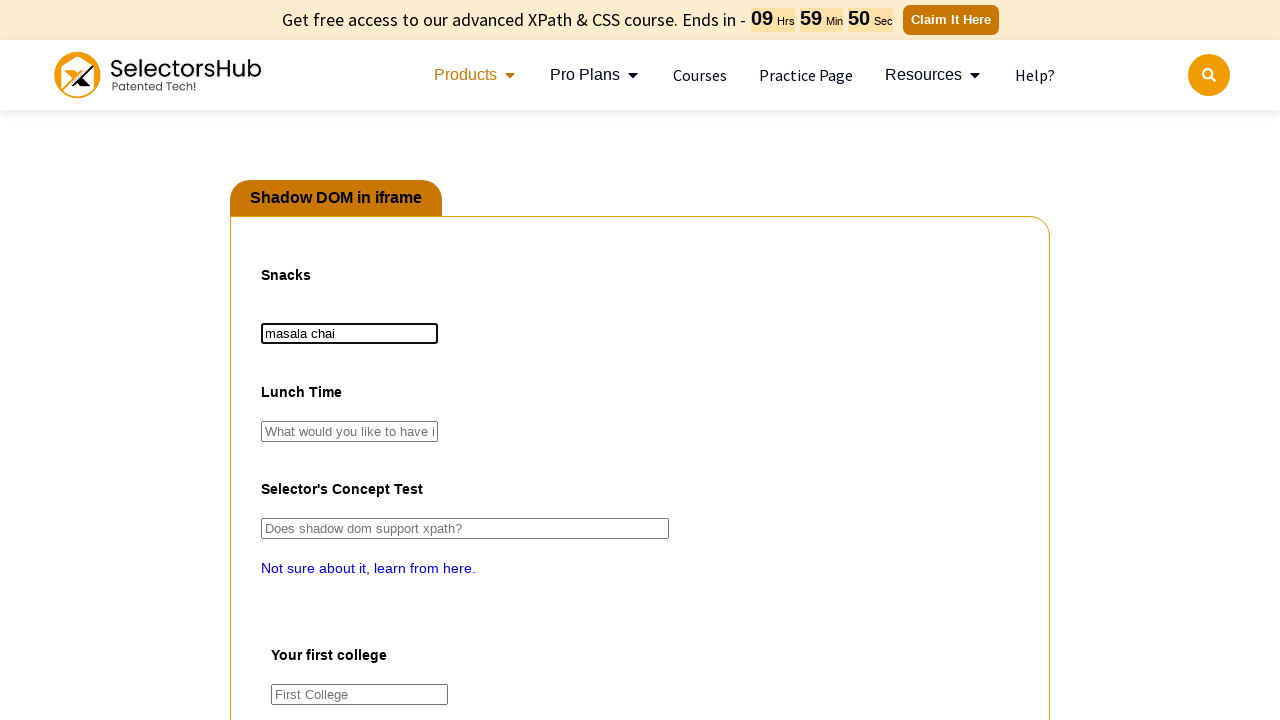

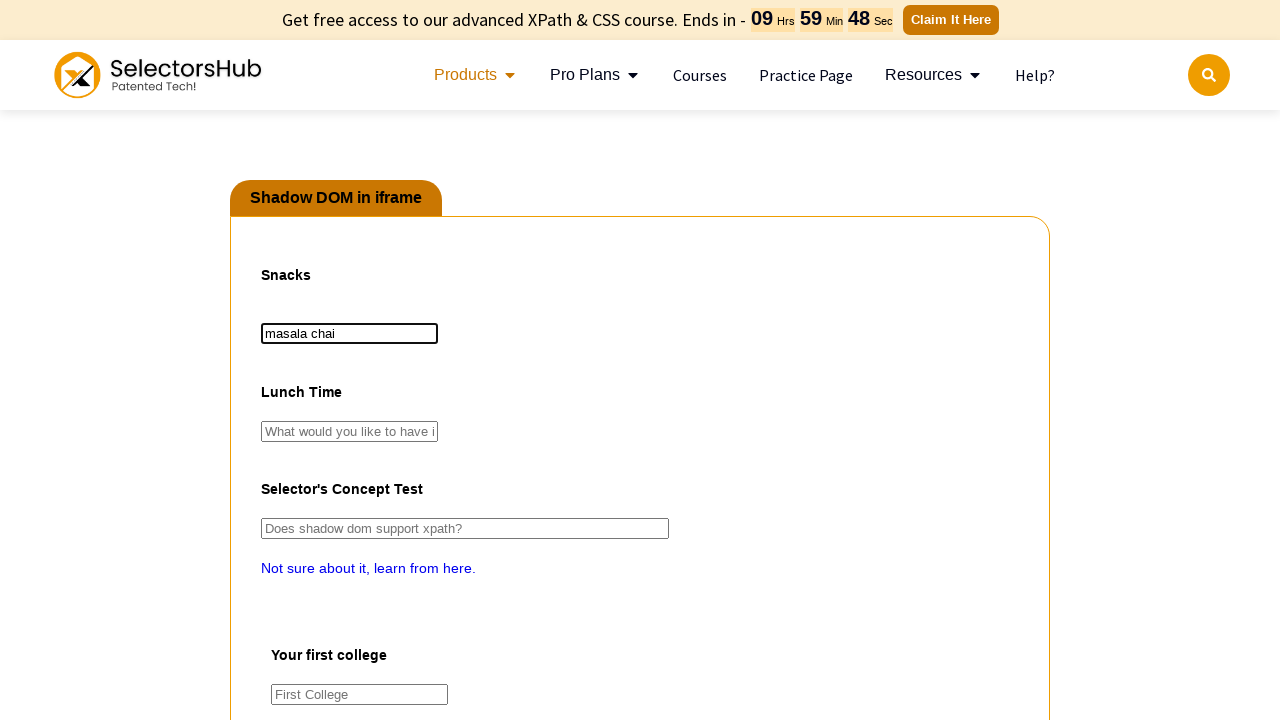